Tests navigation from Restful-Booker homepage by clicking on the Ministry of Testing image link

Starting URL: http://restful-booker.herokuapp.com/

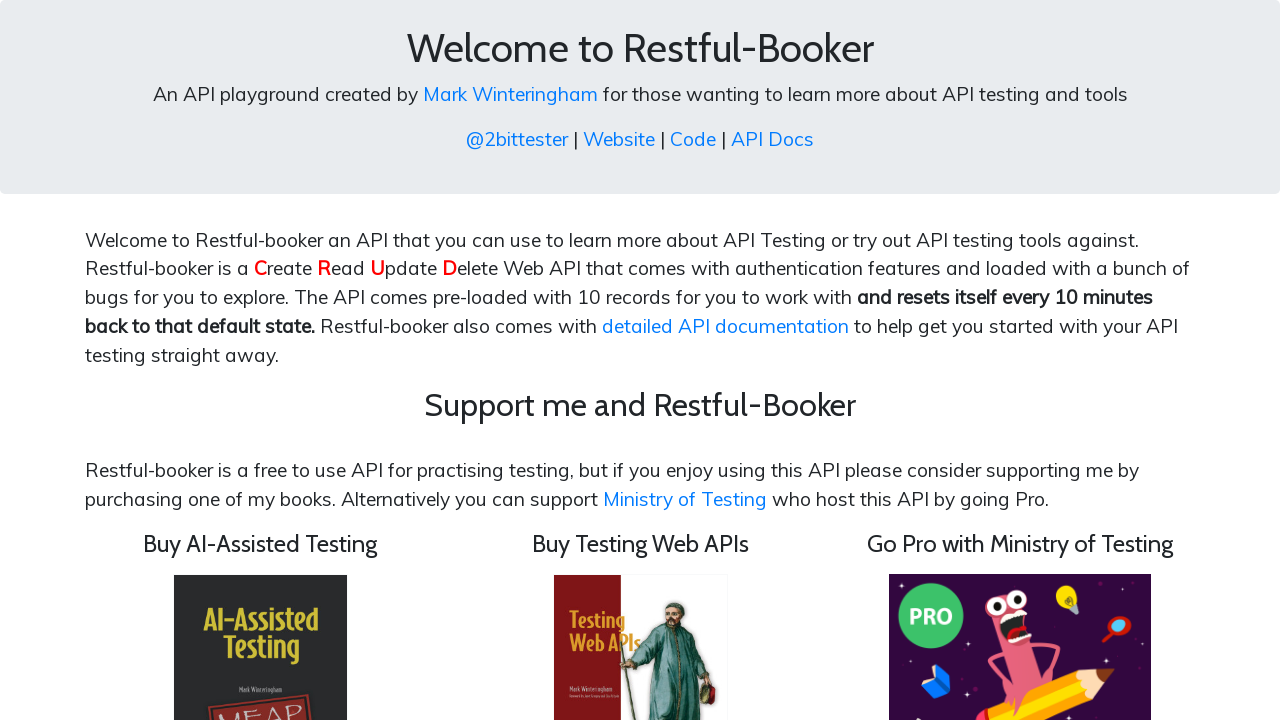

Clicked on the Ministry of Testing image link at (1020, 589) on img[src='/images/motpro.png']
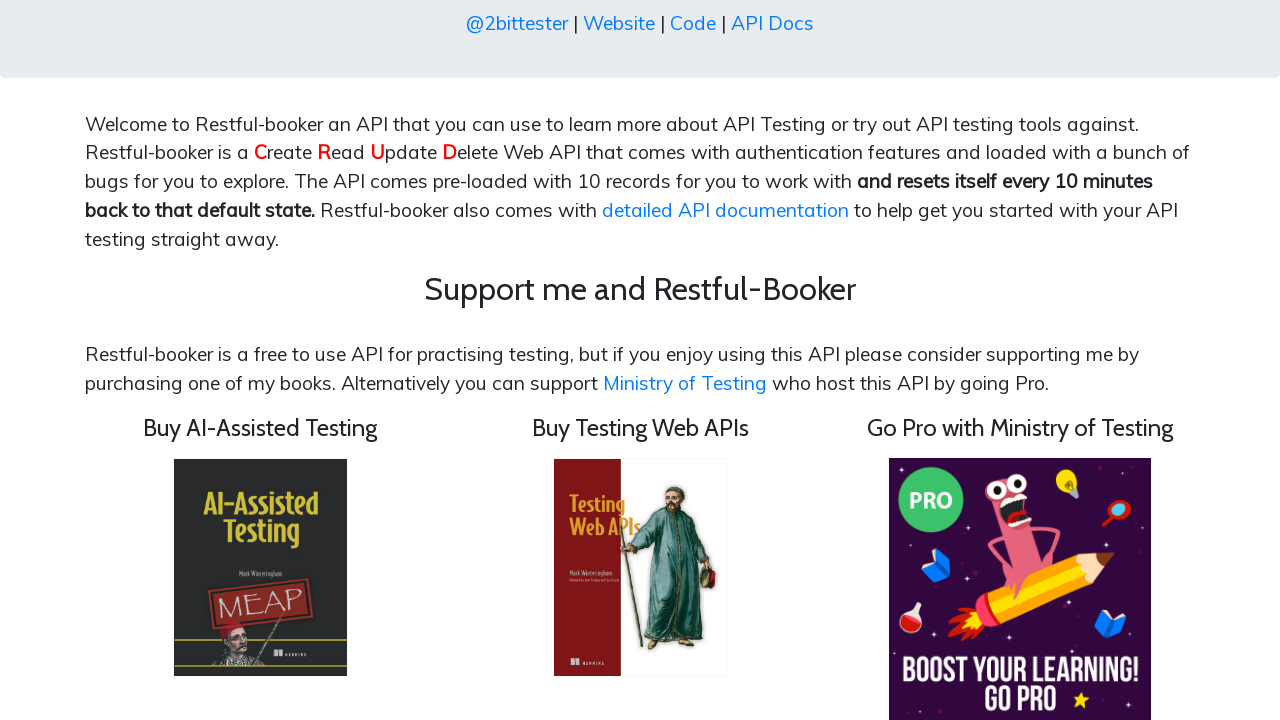

Waited for page to reach networkidle state after clicking Ministry of Testing link
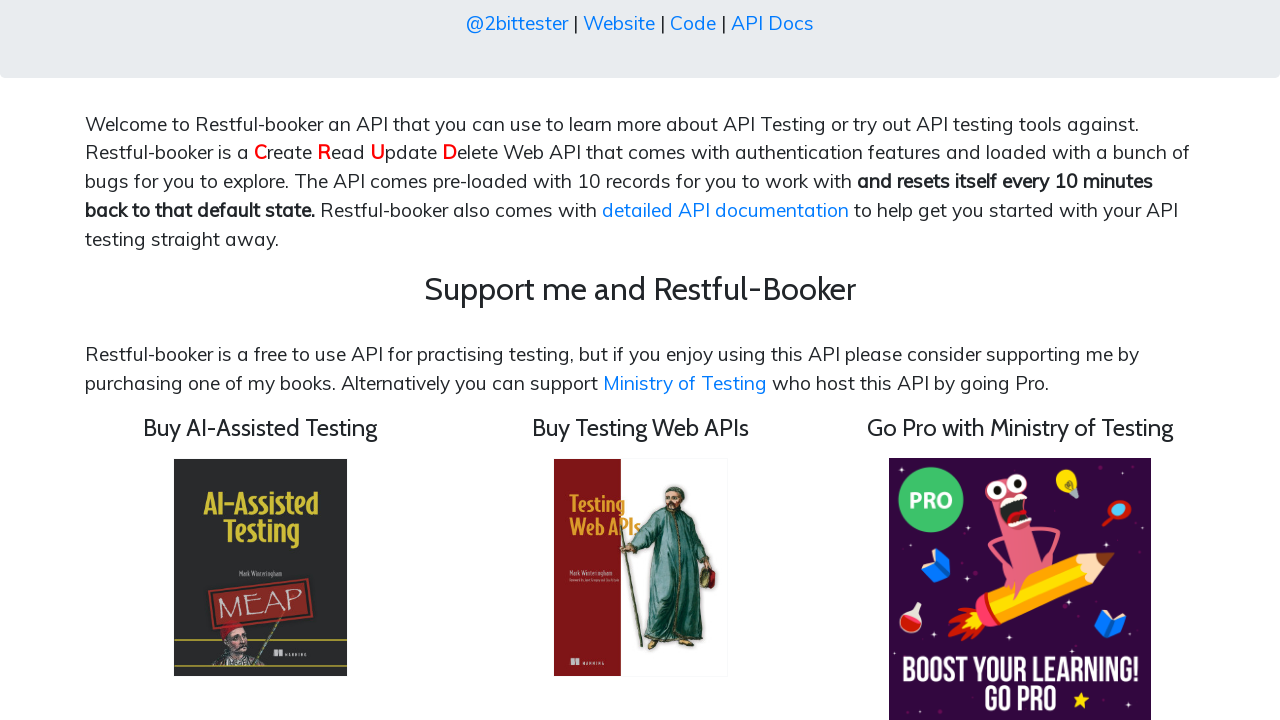

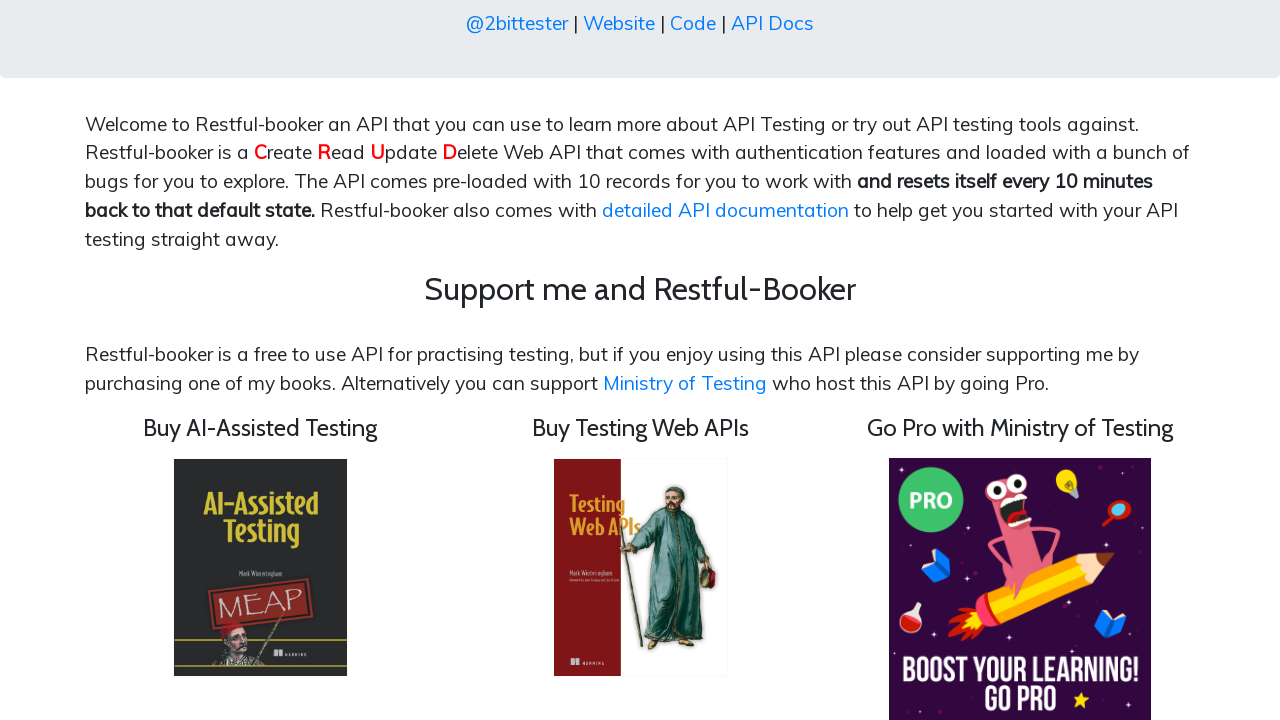